Verifies that the Elemental Selenium link at the bottom of the page has the correct href attribute

Starting URL: https://the-internet.herokuapp.com/

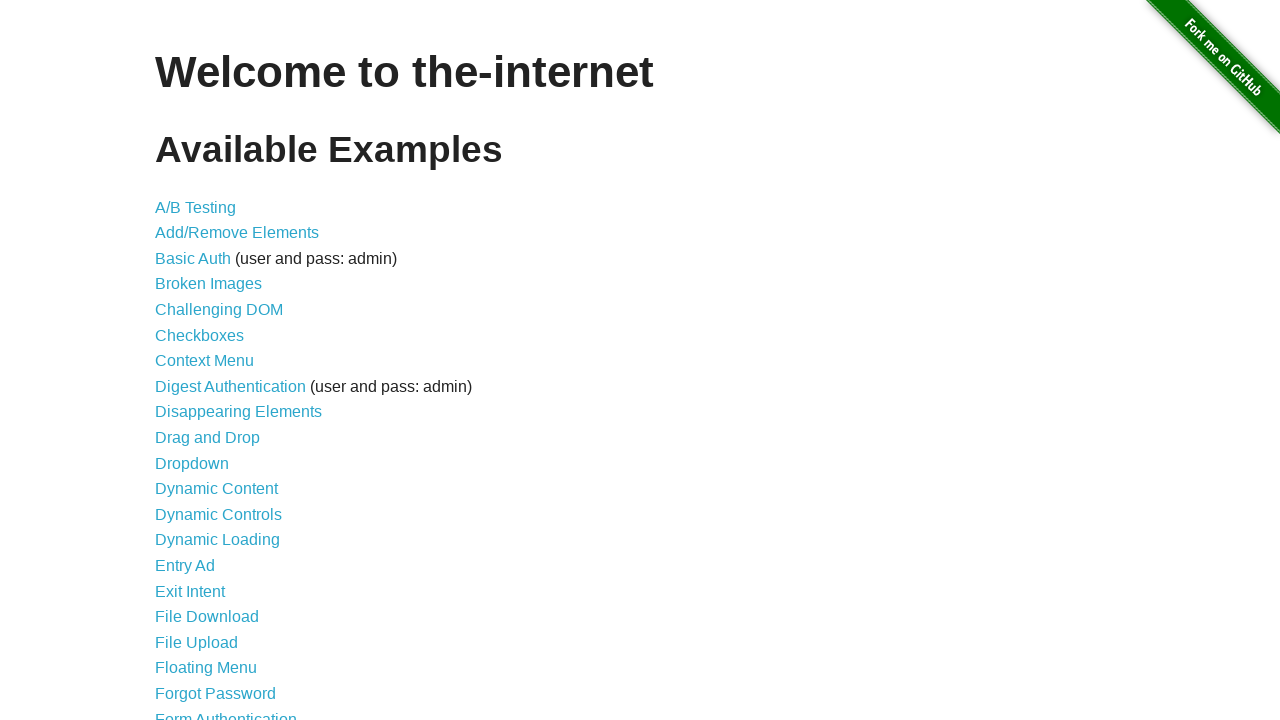

Clicked on Form Authentication link at (226, 712) on xpath=//a[@href="/login"]
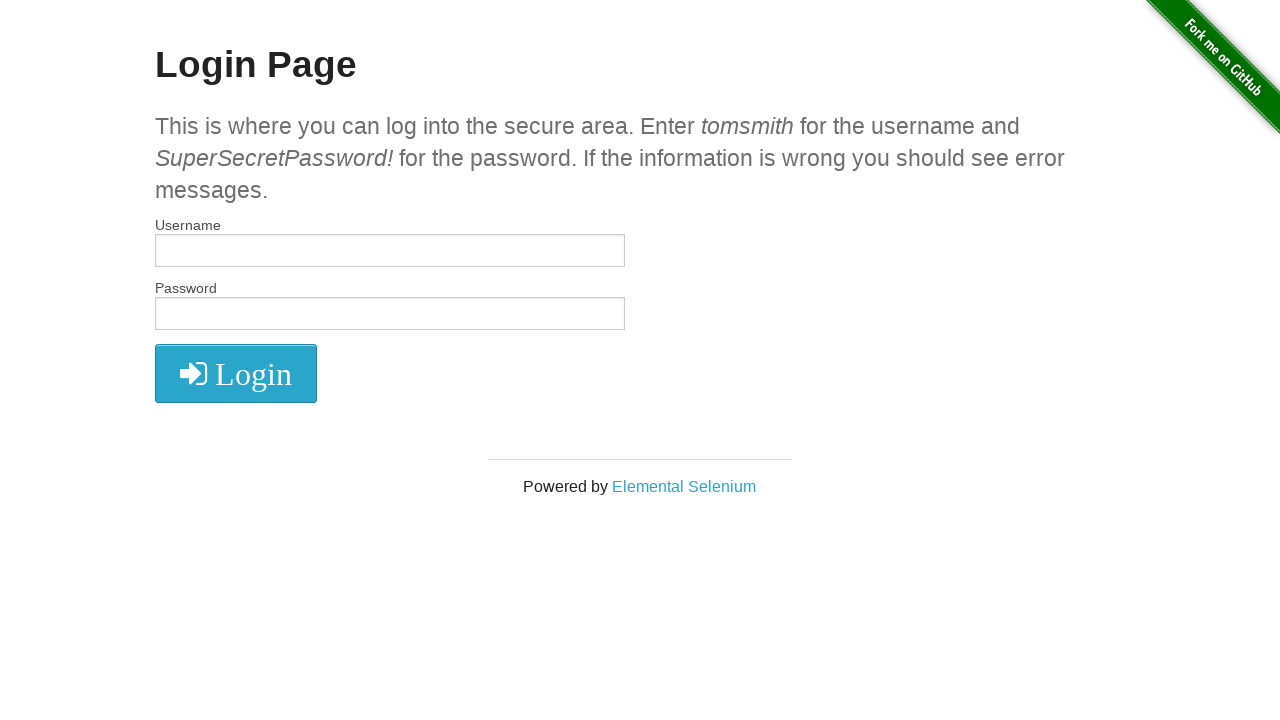

Retrieved href attribute from Elemental Selenium link
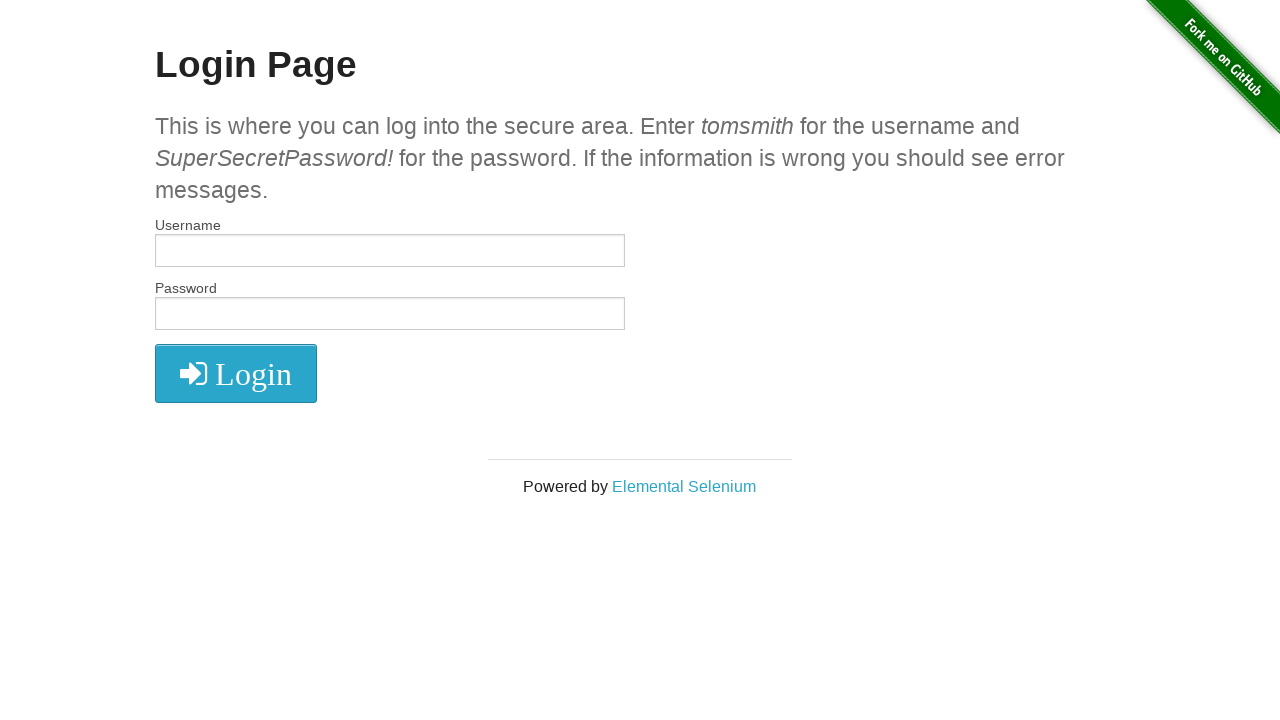

Verified that Elemental Selenium link href is correct
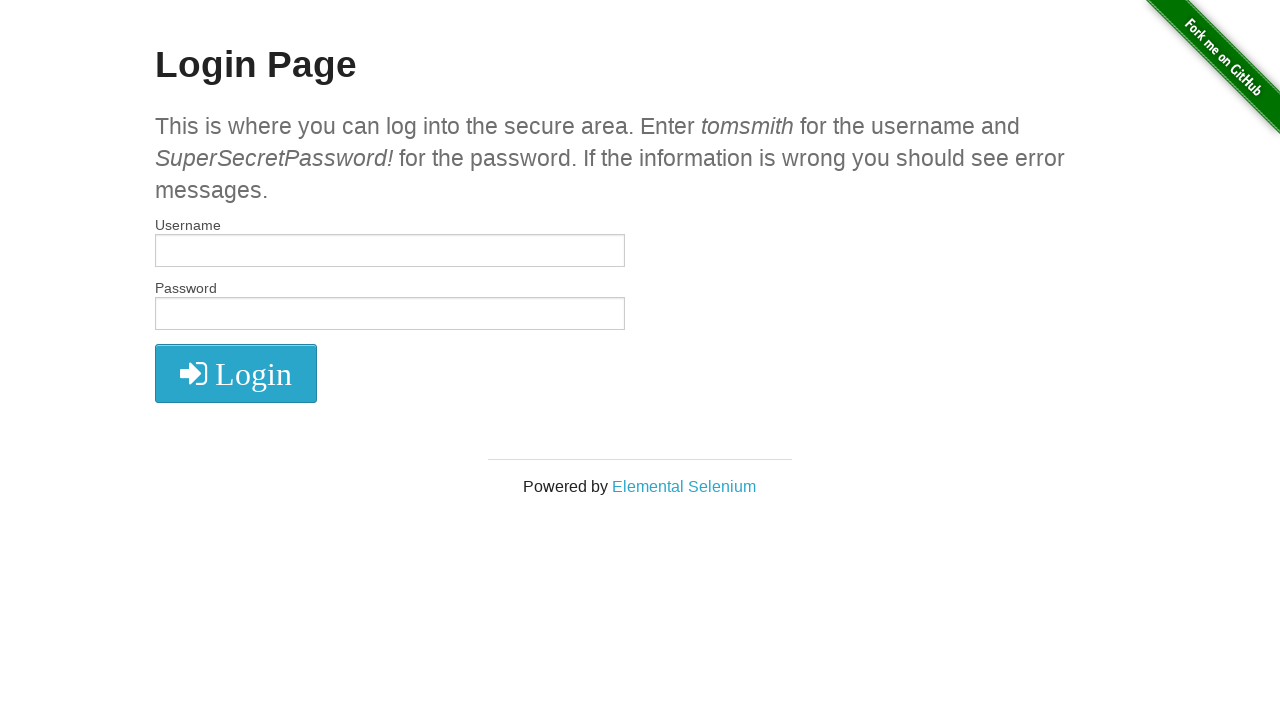

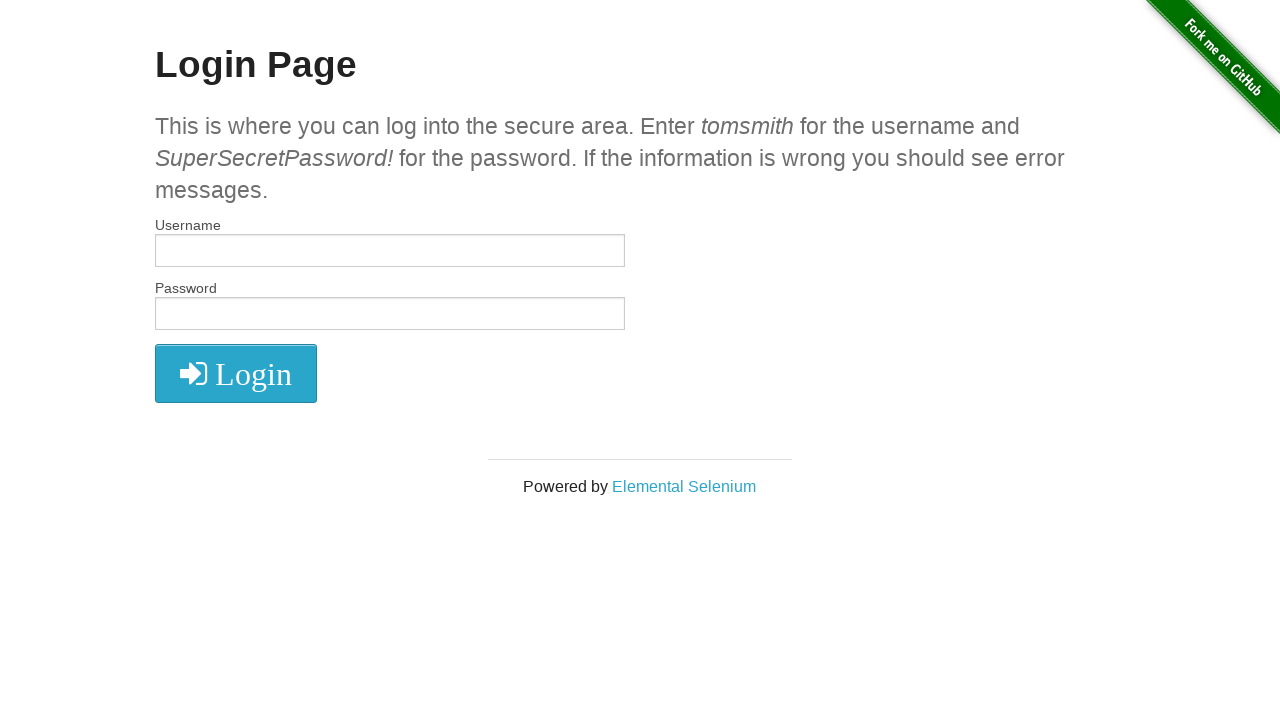